Navigates to FreeCRM website and interacts with the submit button element to verify its presence and properties

Starting URL: https://classic.freecrm.com/

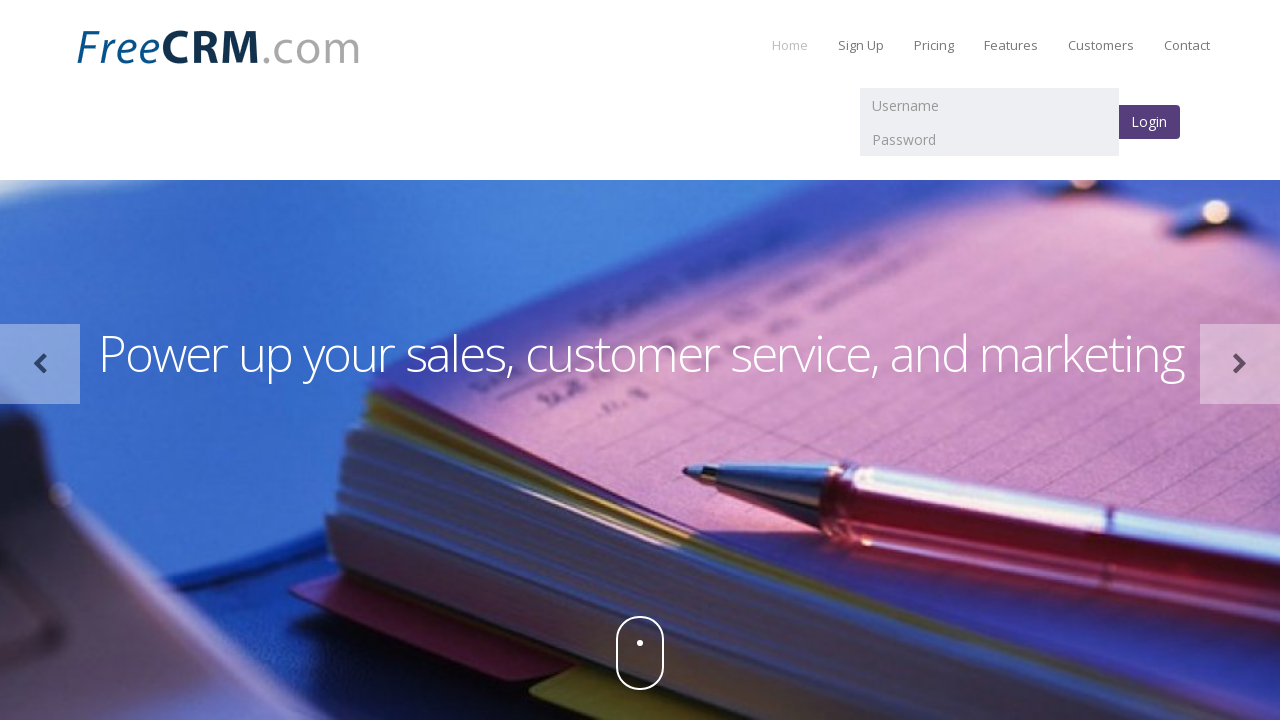

Navigated to FreeCRM website
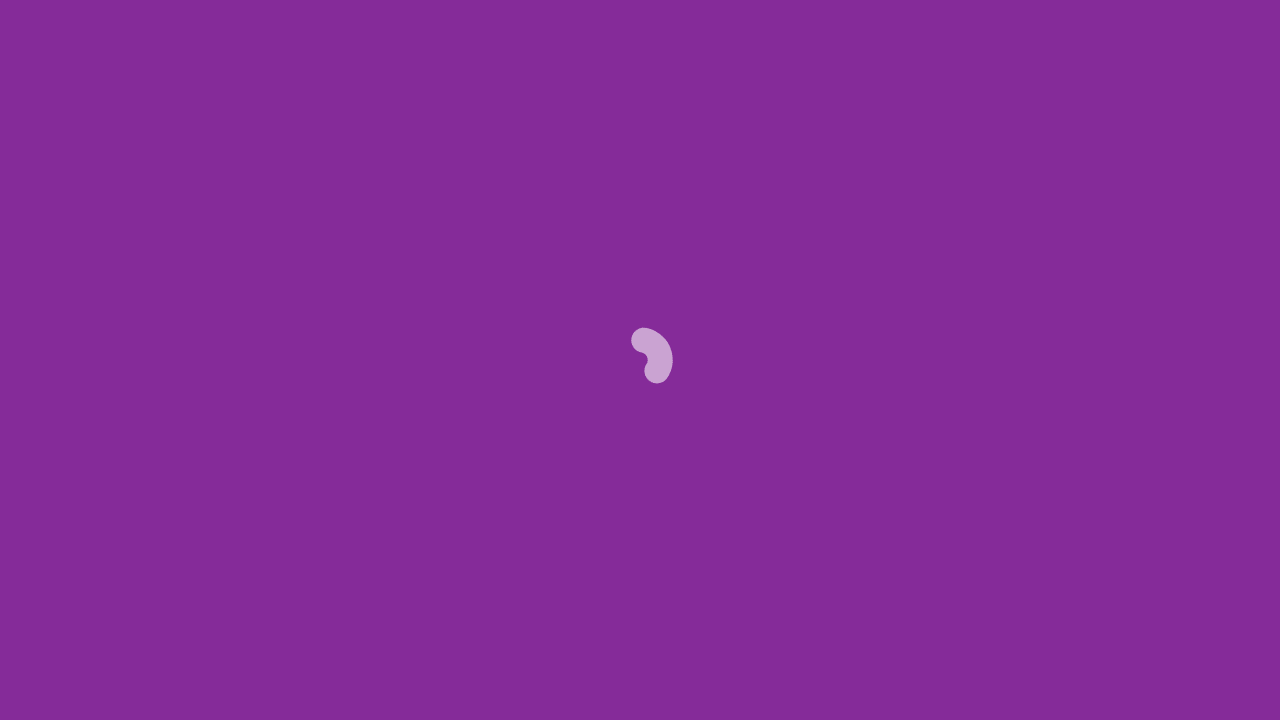

Submit button element is present and loaded
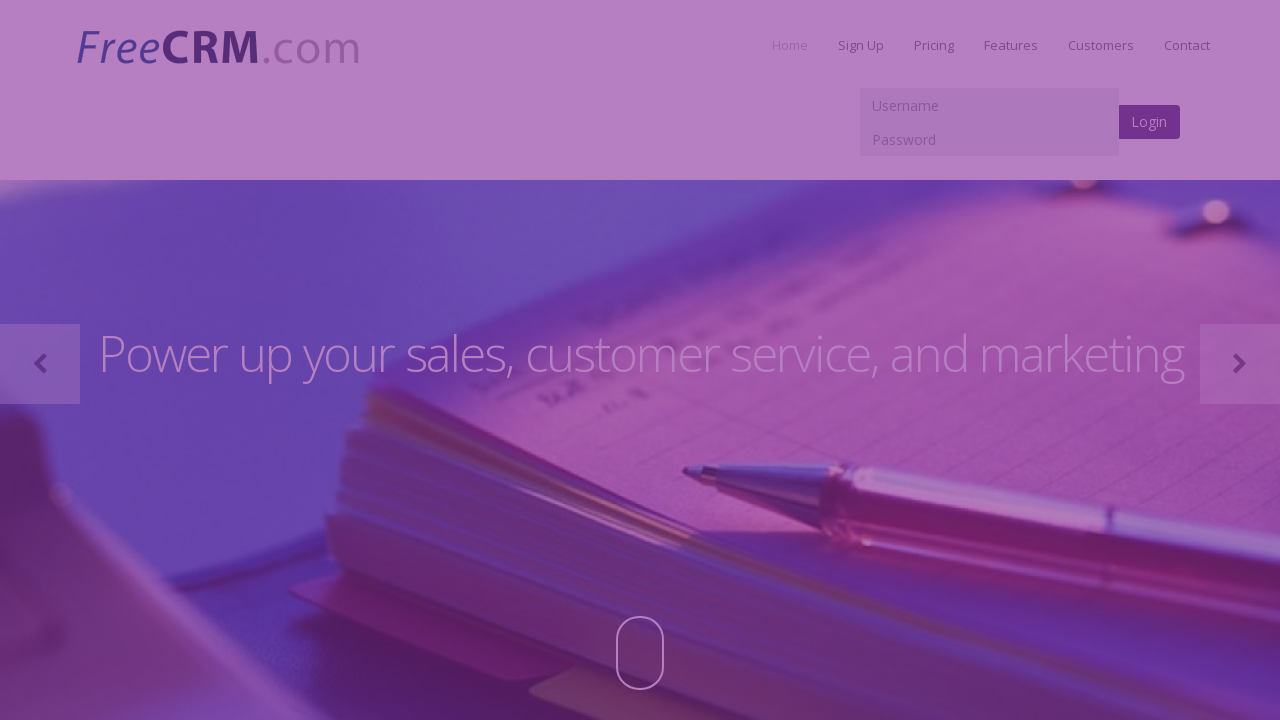

Submit button element is visible
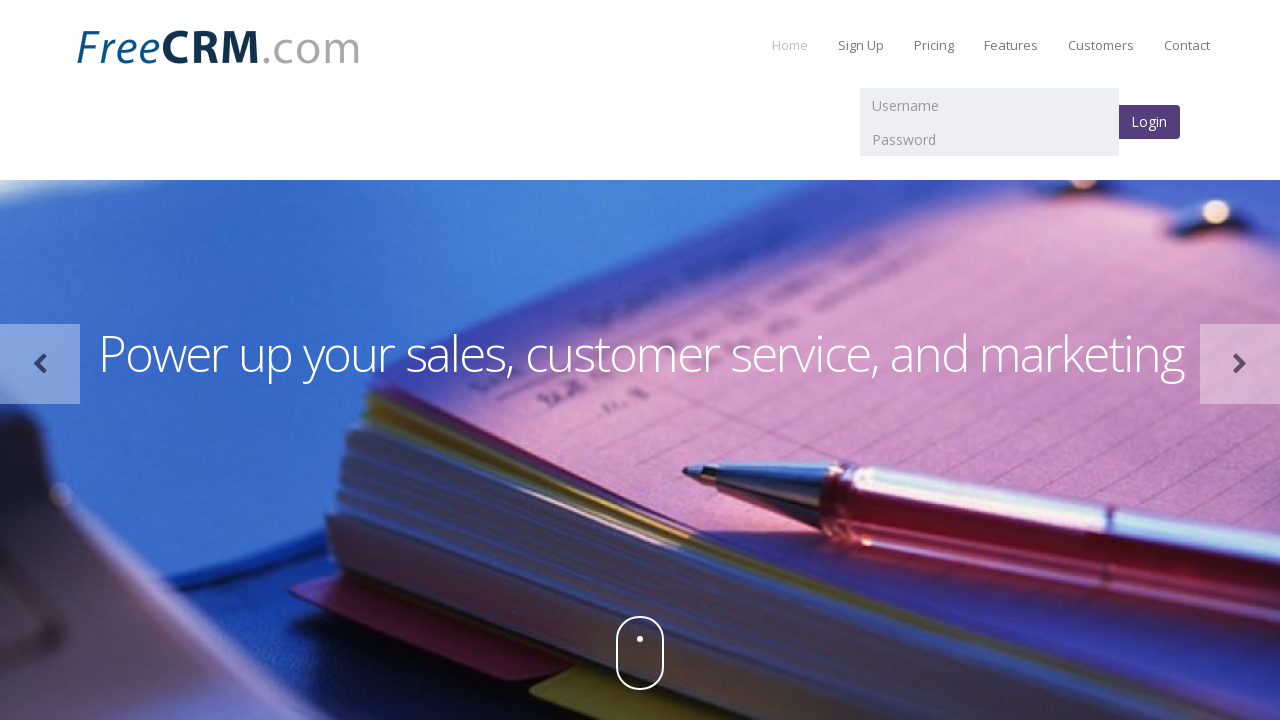

Retrieved bounding box of submit button
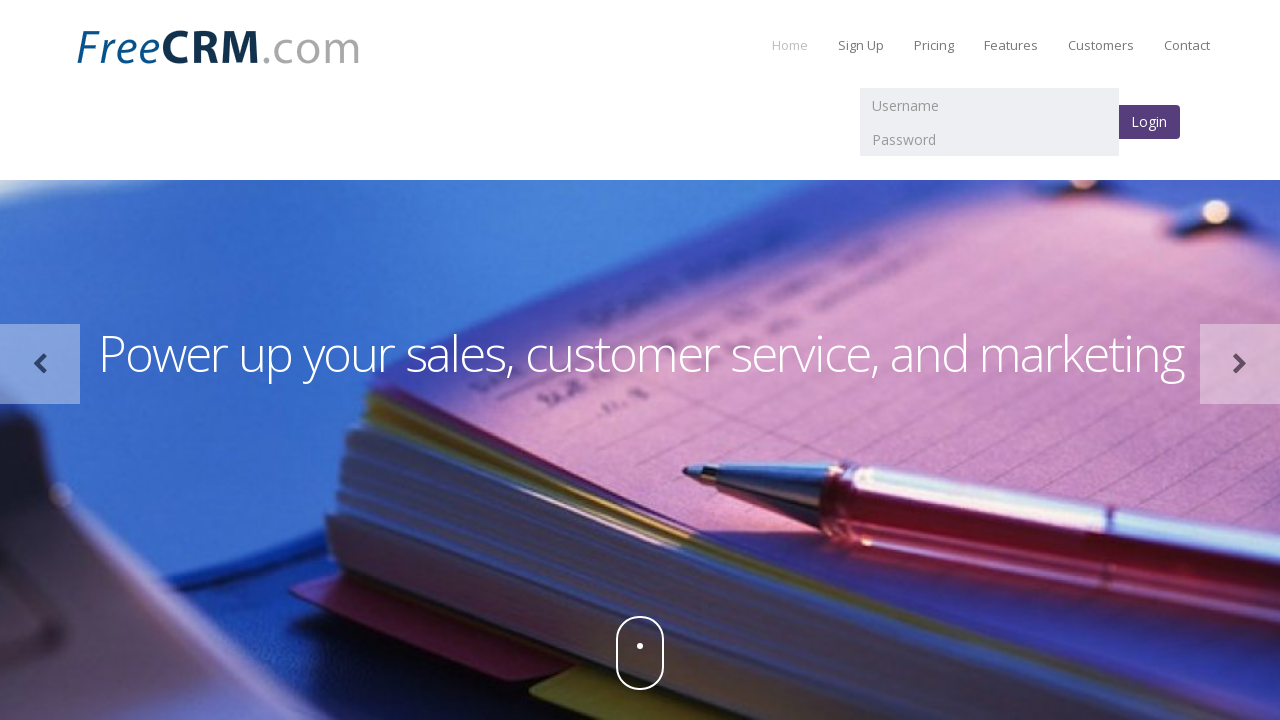

Verified bounding box is not None
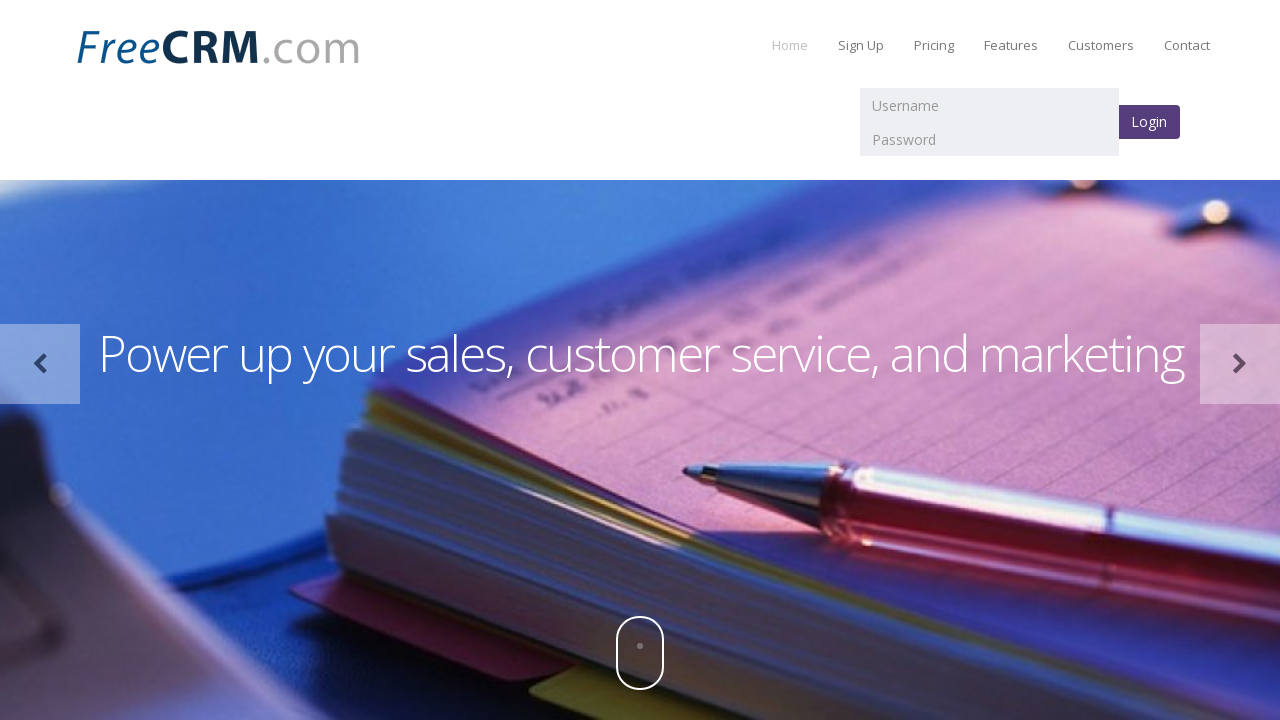

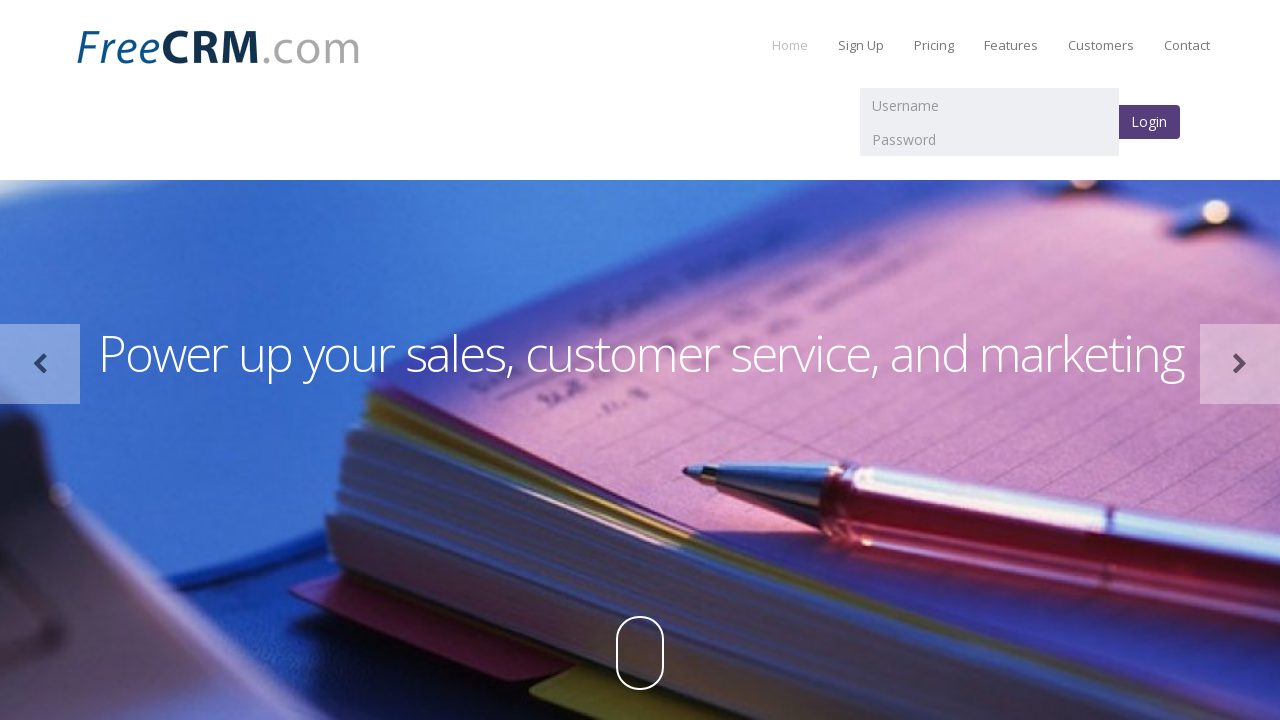